Tests hover menu interaction by moving mouse to a blog menu element and clicking on a revealed submenu link

Starting URL: http://omayo.blogspot.com/

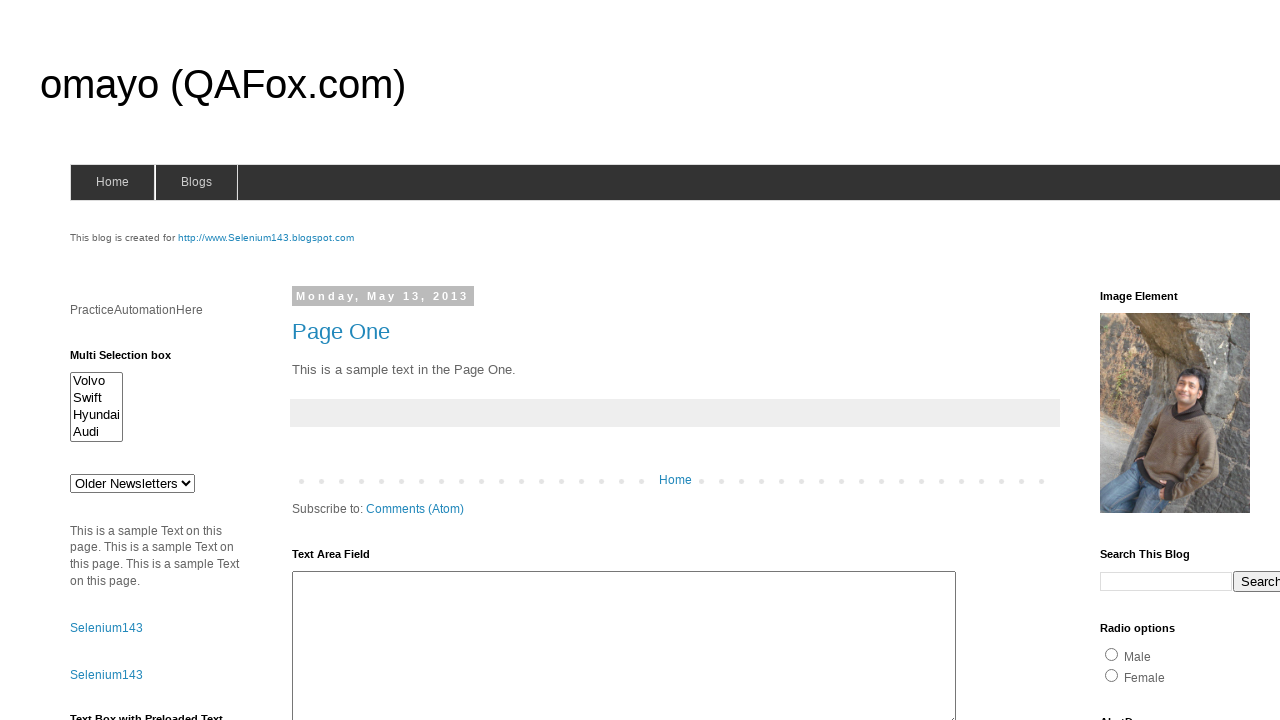

Hovered over blog menu element to reveal submenu at (196, 182) on #blogsmenu
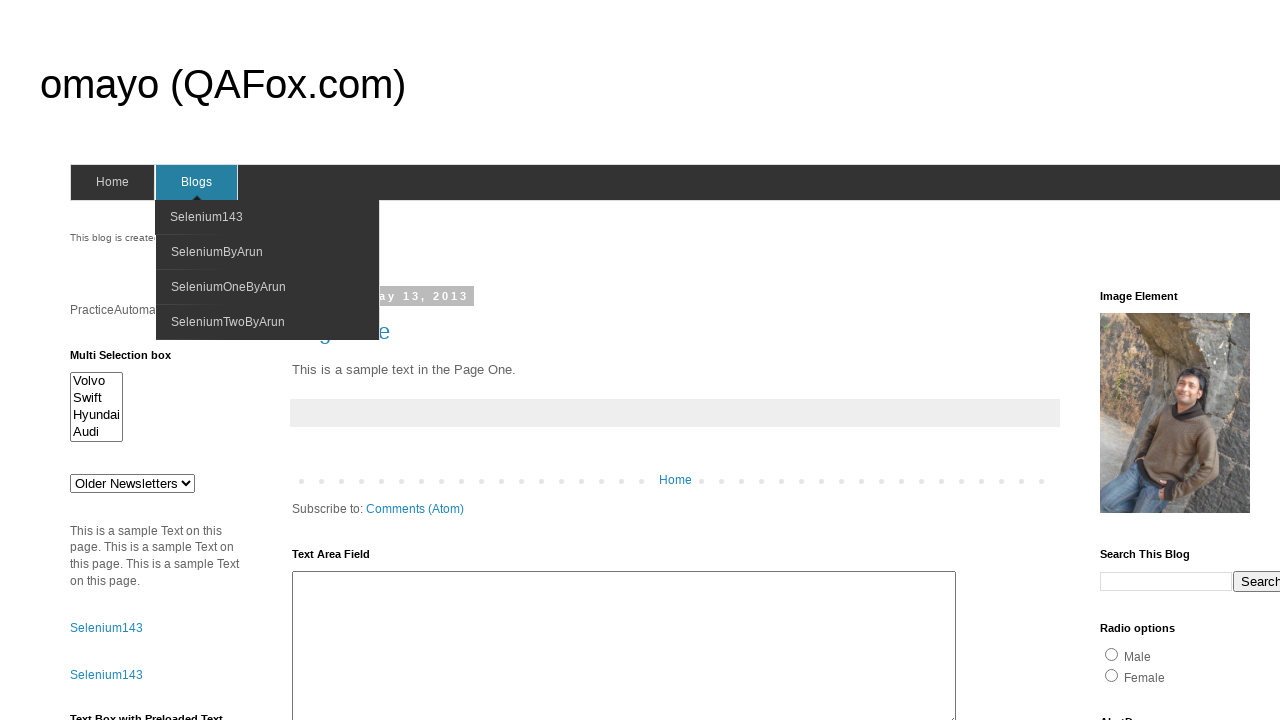

Clicked on SeleniumByArun submenu link at (217, 252) on text=SeleniumByArun
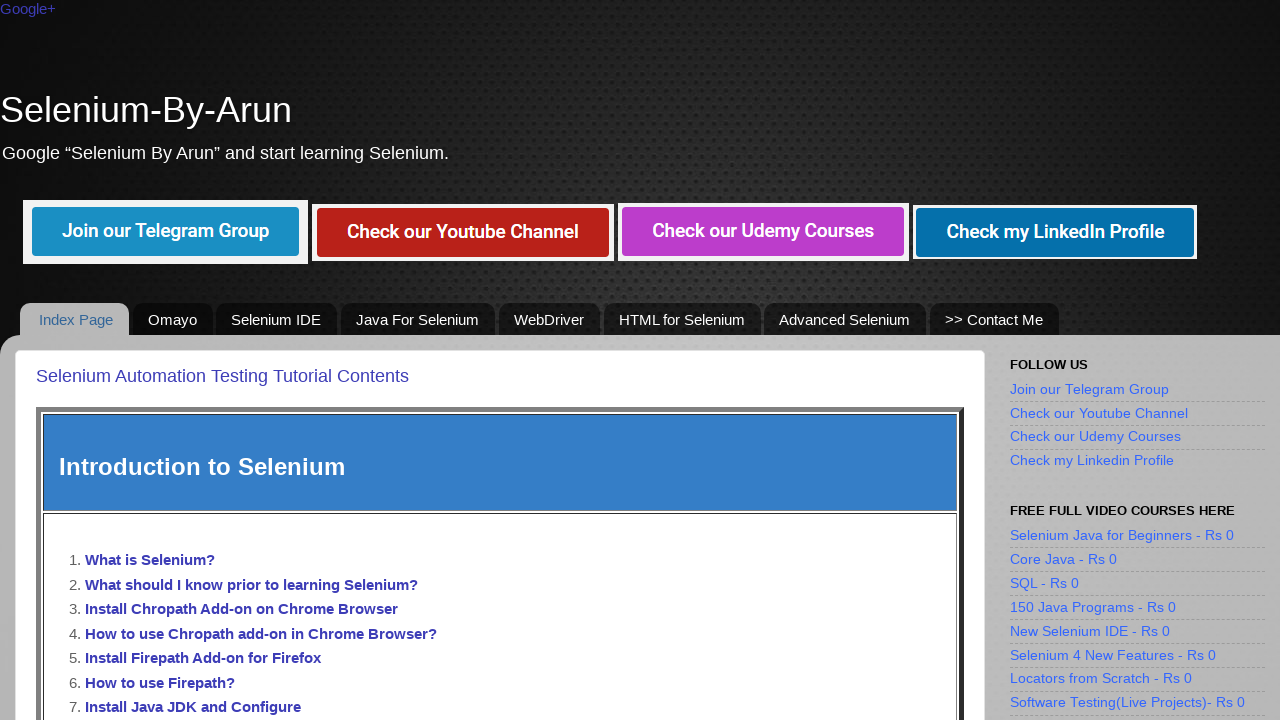

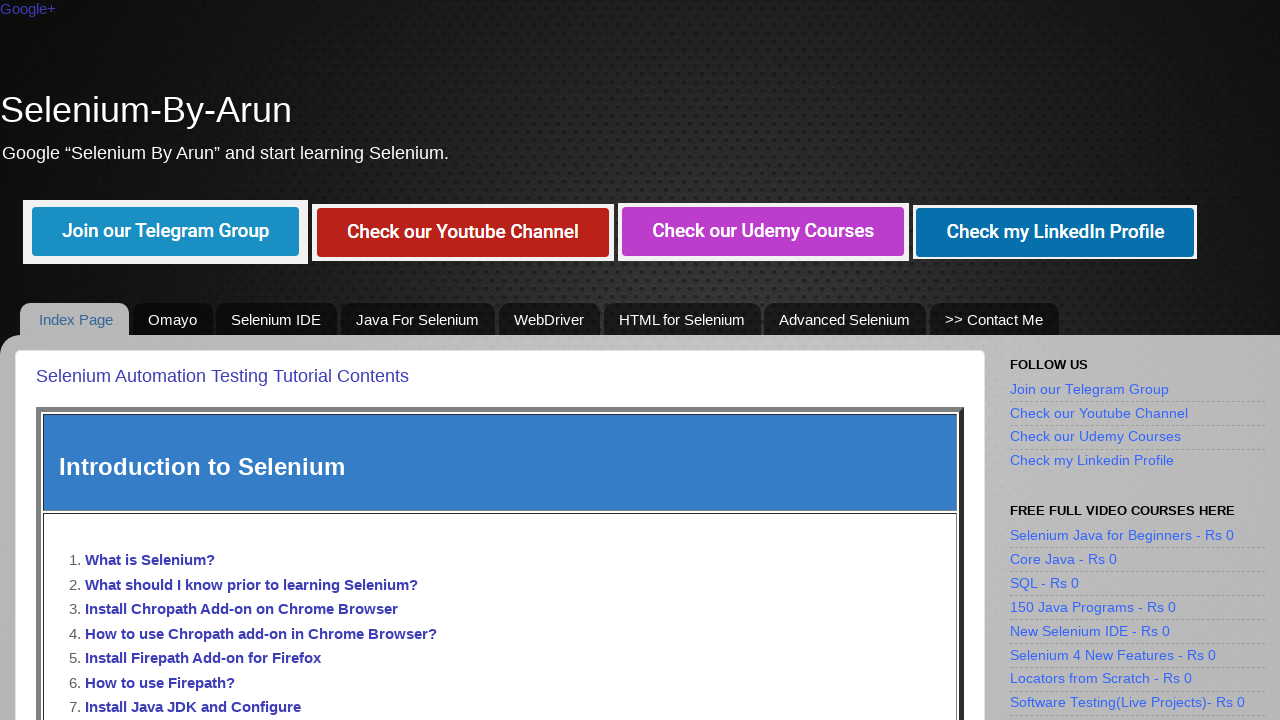